Navigates to Hepsiburada website and verifies that the page title, URL, and page source contain "hepsiburada"

Starting URL: https://www.hepsiburada.com/

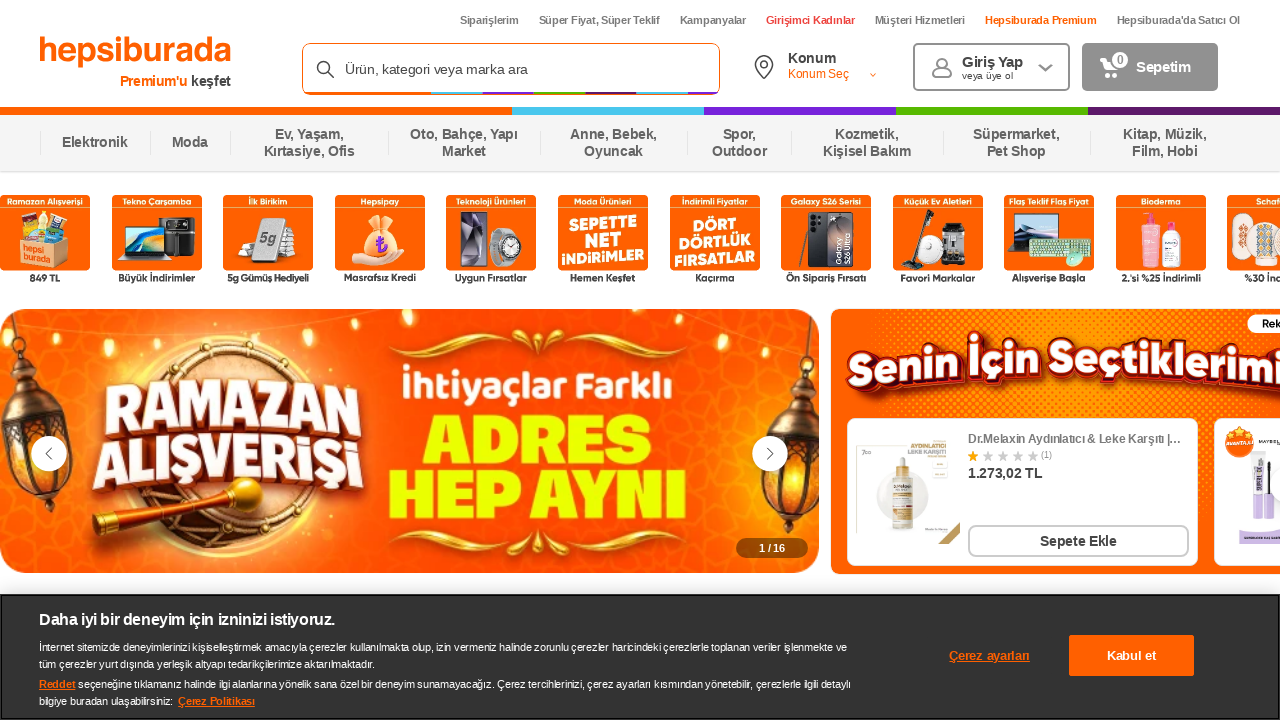

Retrieved page title
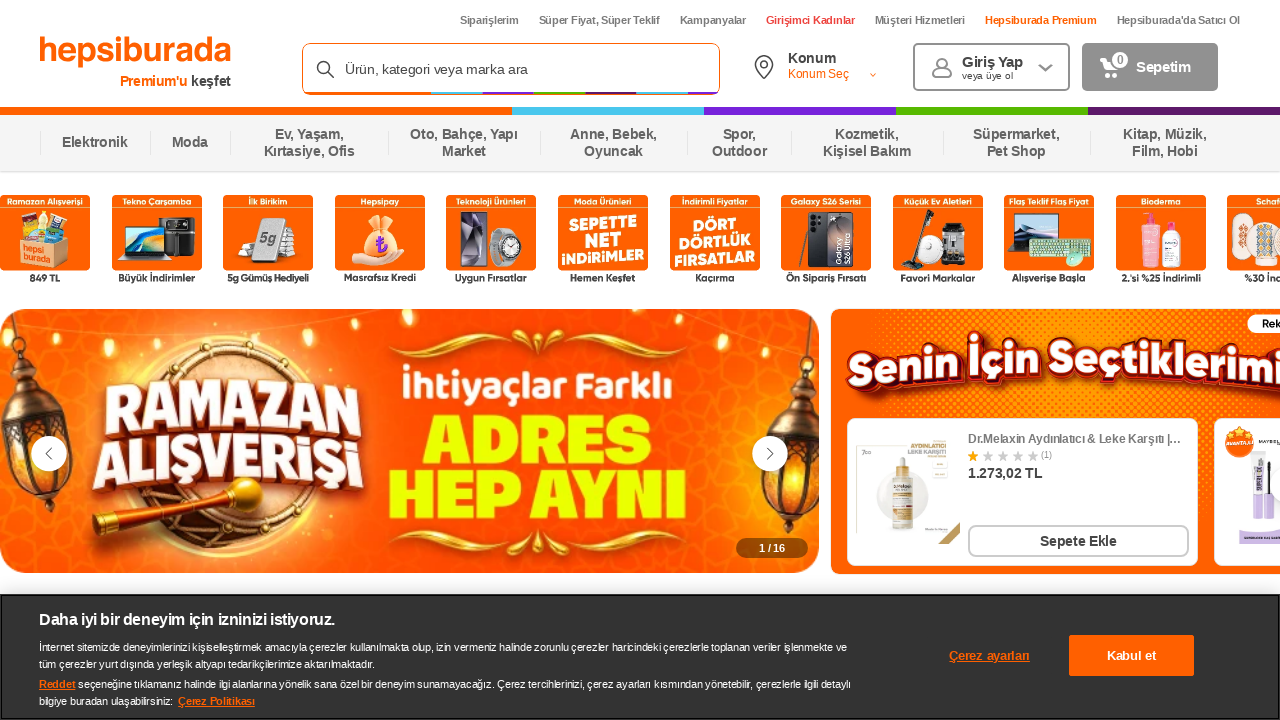

Verified page title contains 'hepsiburada'
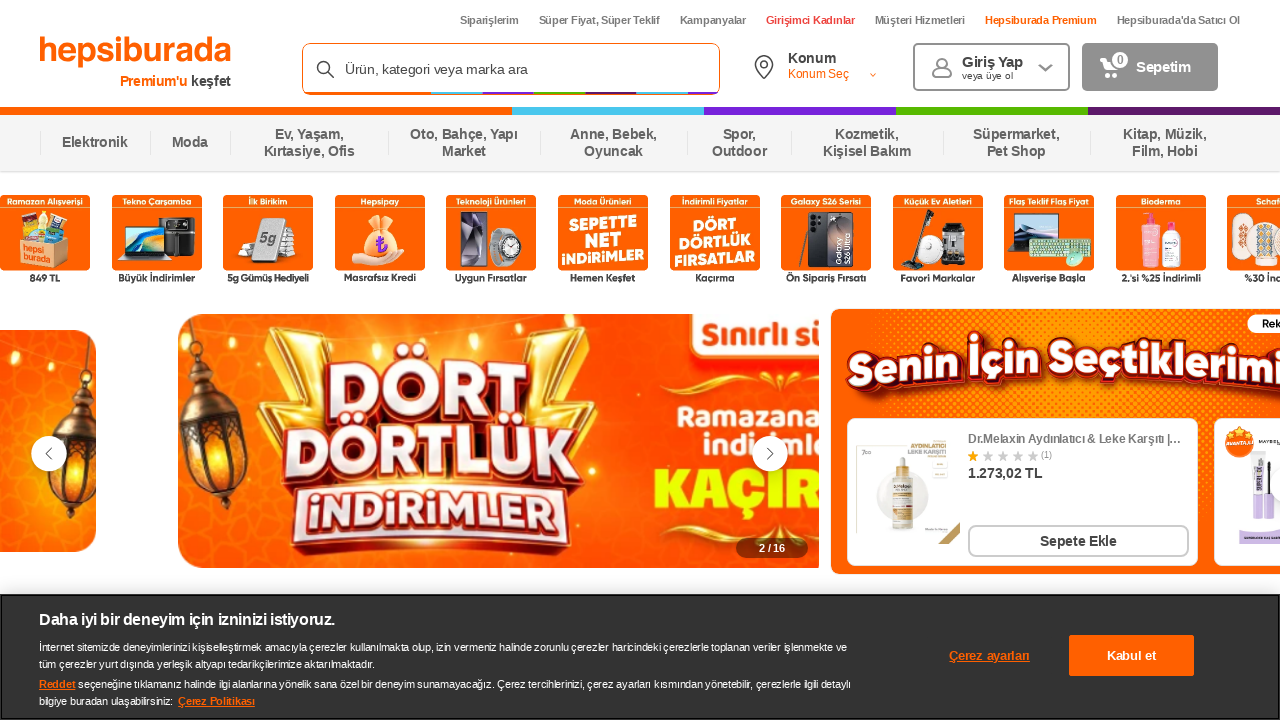

Retrieved current page URL
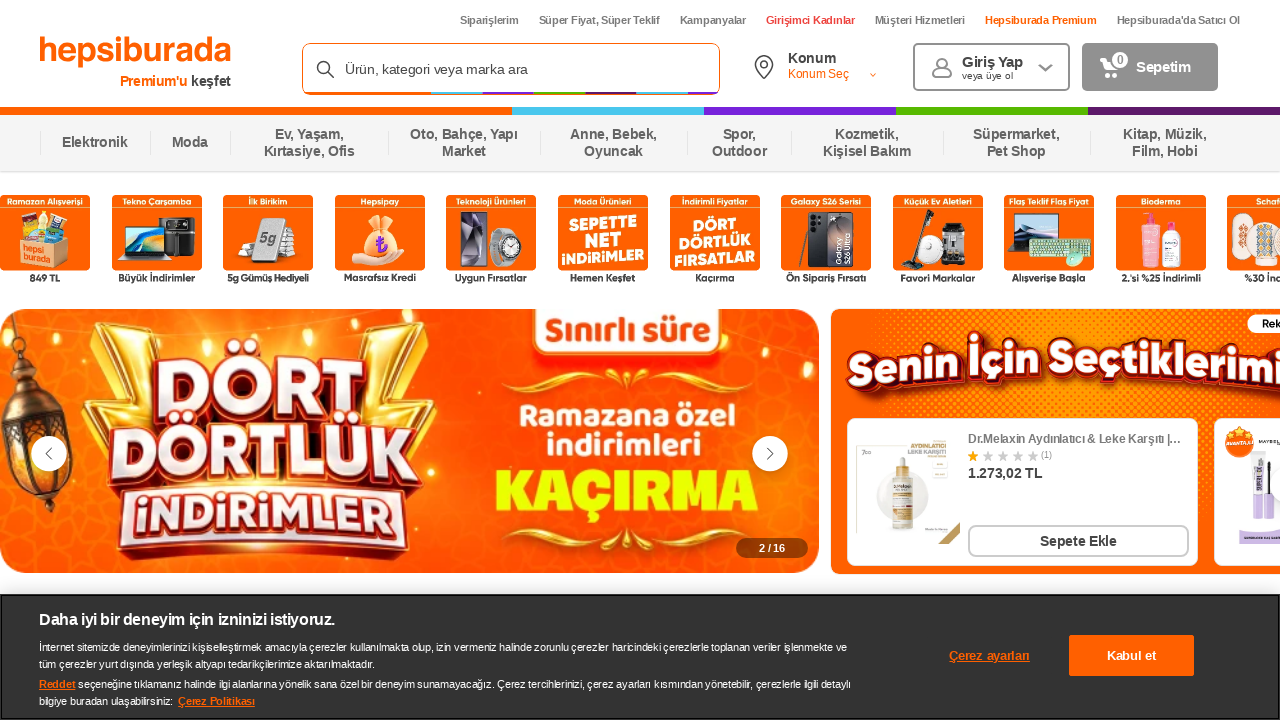

Verified current URL contains 'hepsiburada'
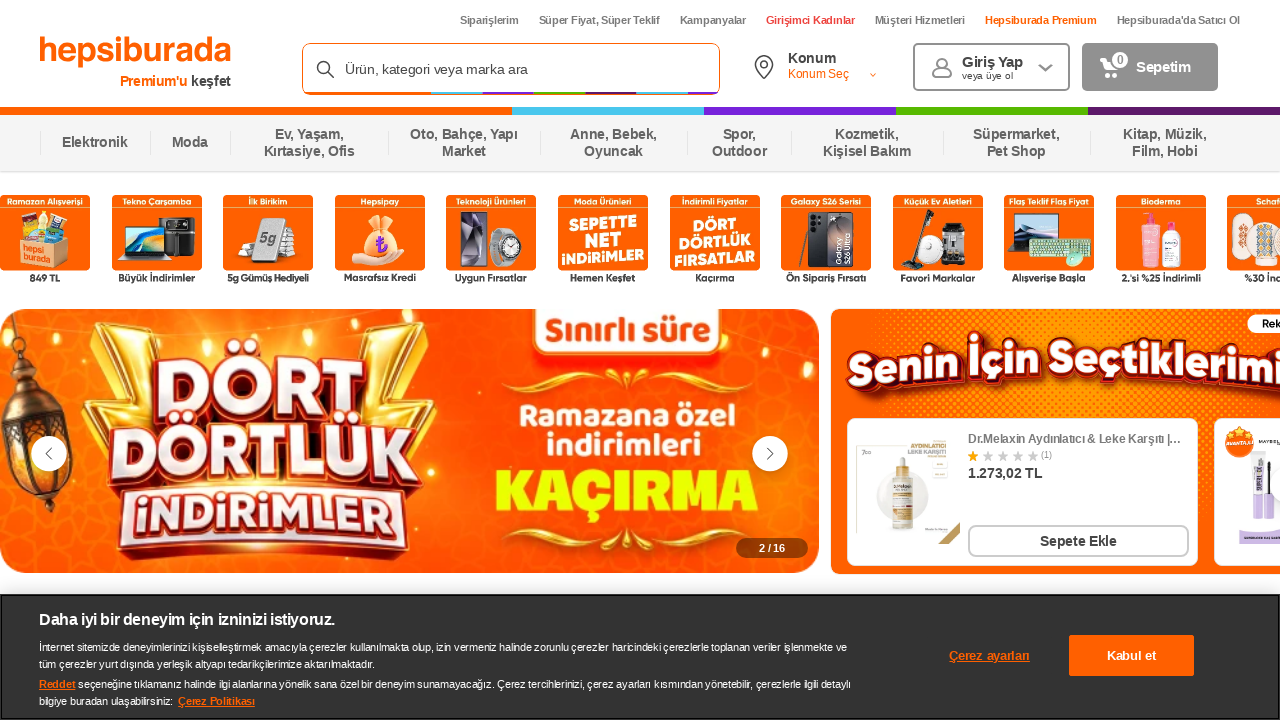

Retrieved page source content
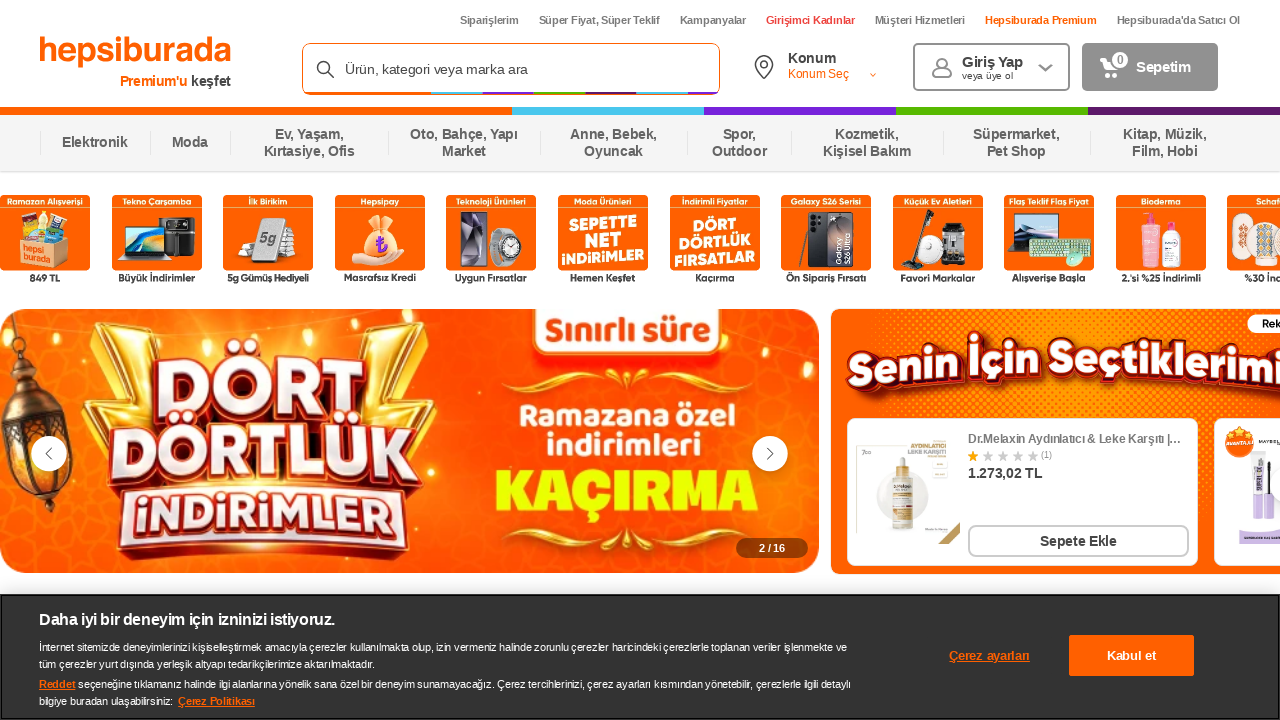

Verified page source contains 'hepsiburada'
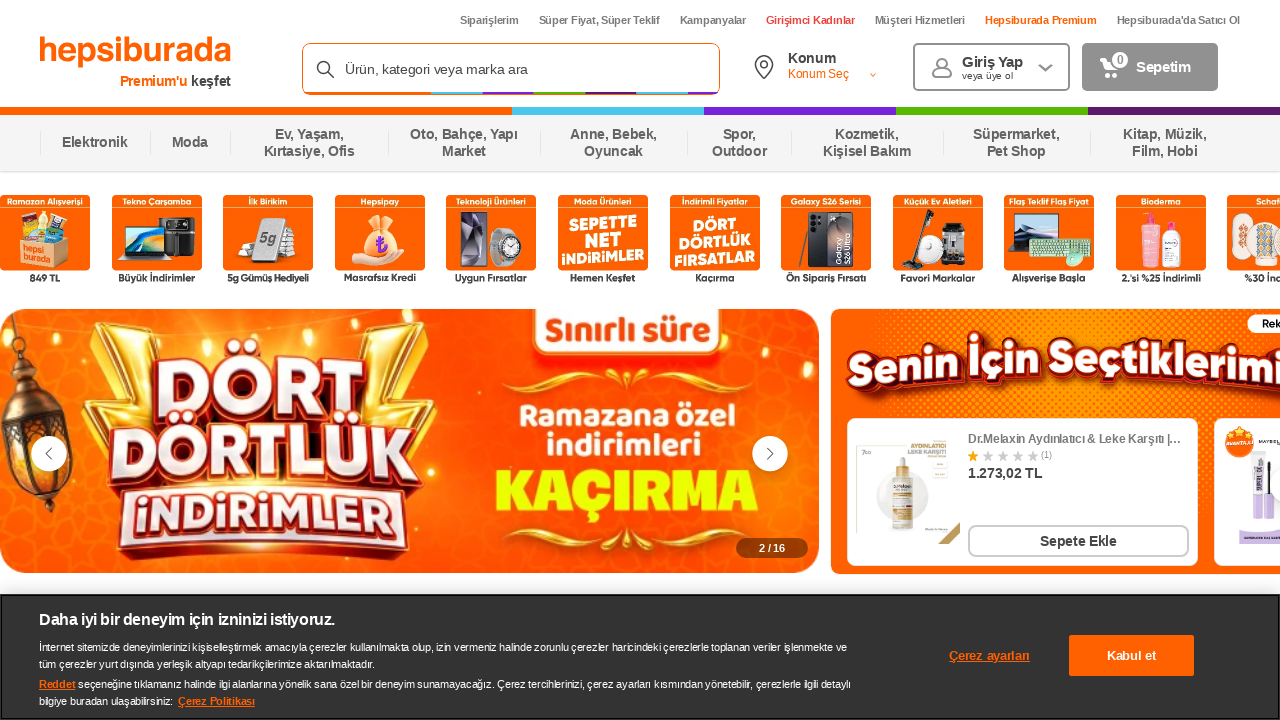

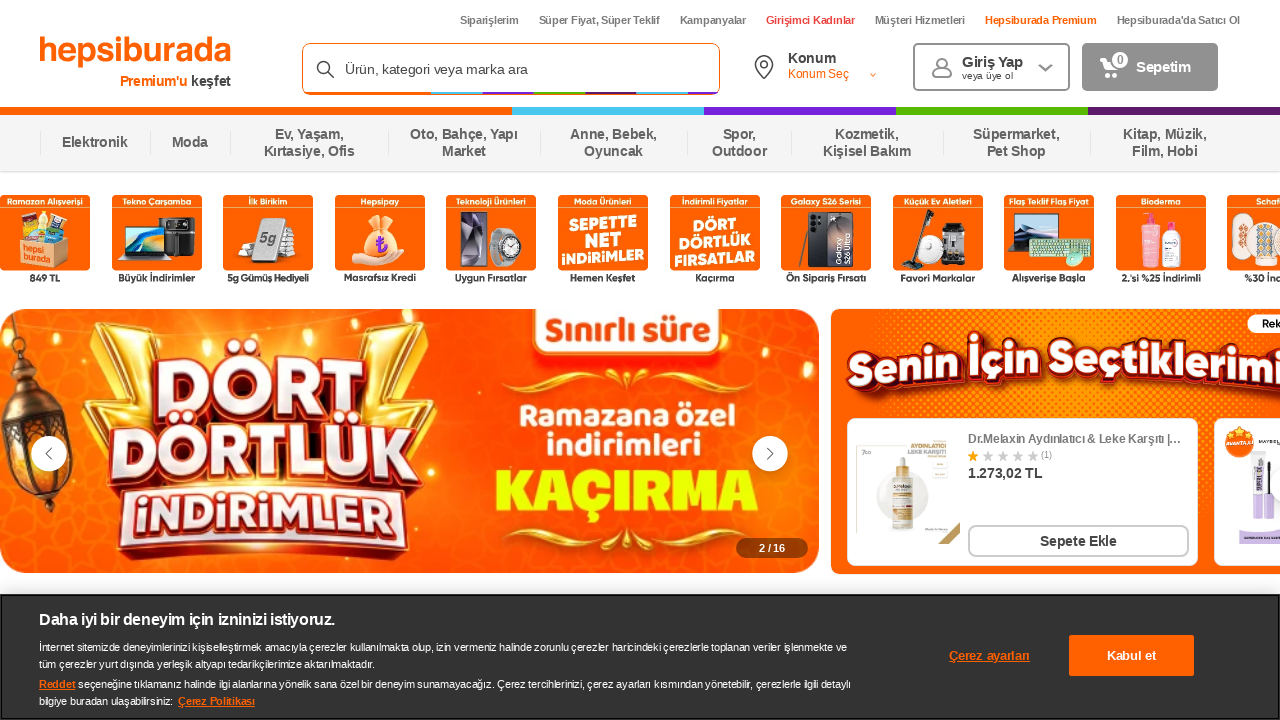